Tests various browser interactions on the Omayo blog including form filling, alert handling, window switching, navigation, and screenshot capture

Starting URL: http://www.omayo.blogspot.com

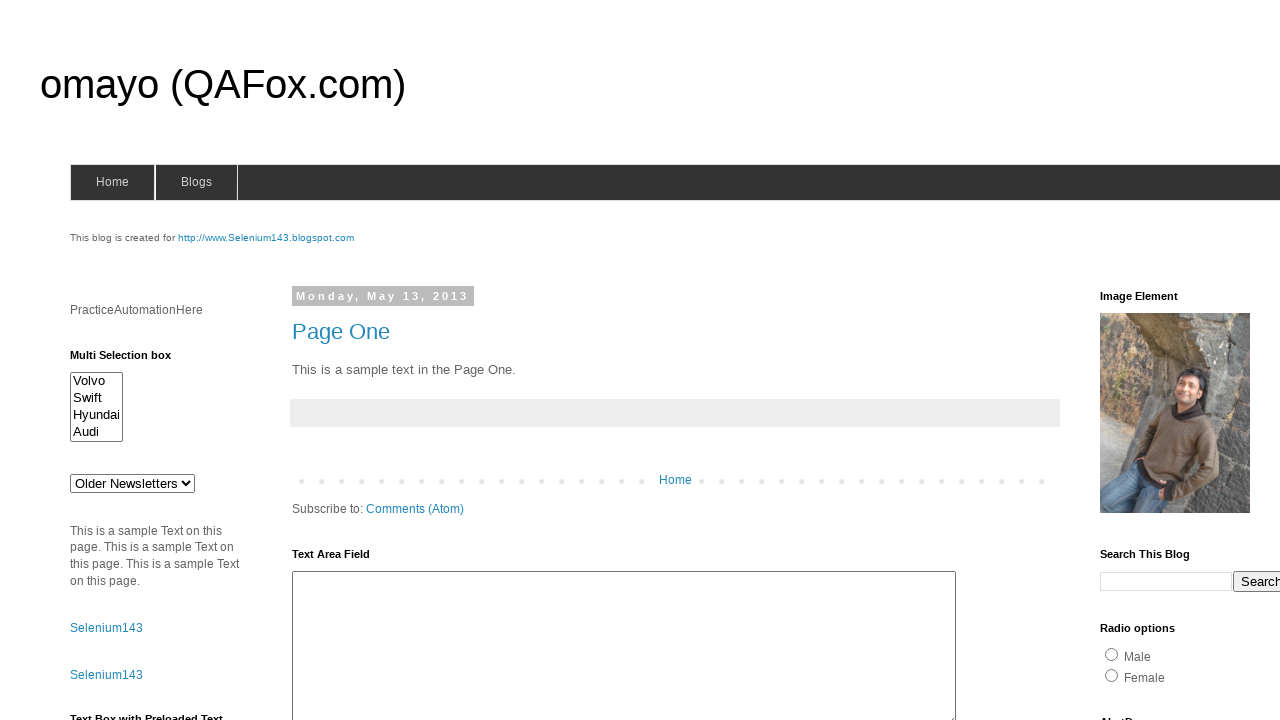

Filled search box with 'Page One' on input[name='q']
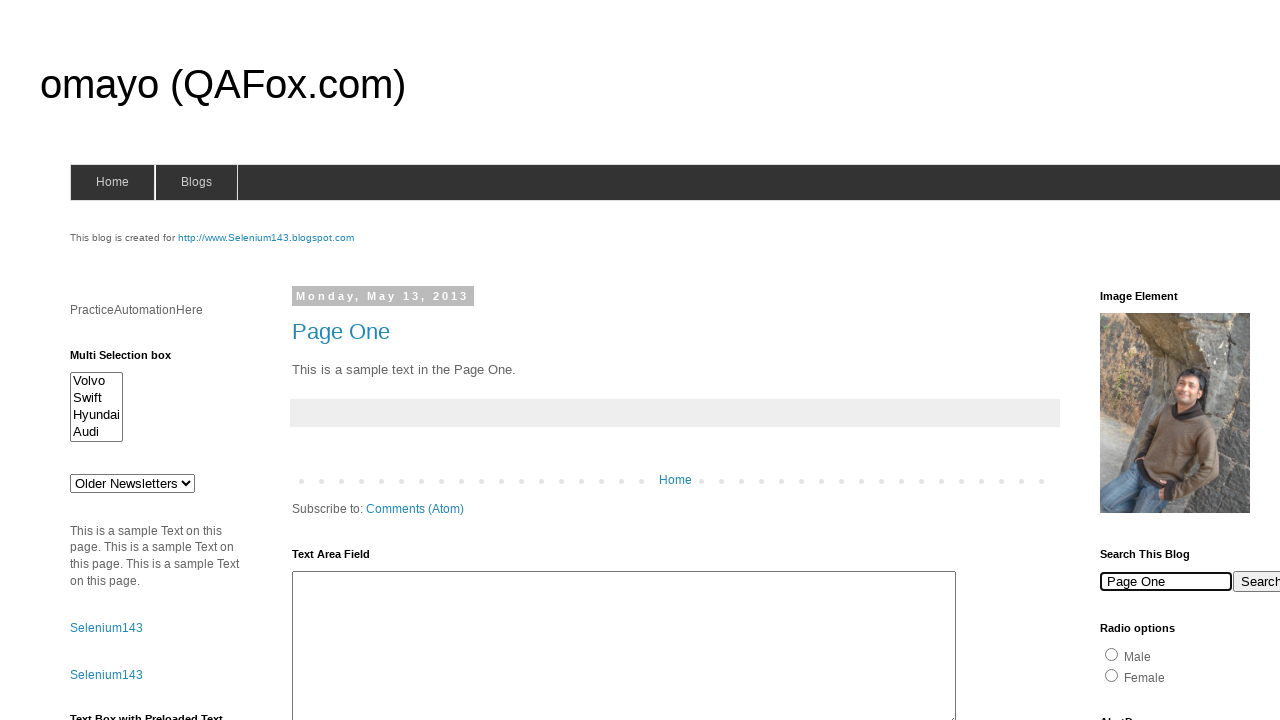

Clicked alert button at (1154, 361) on #alert1
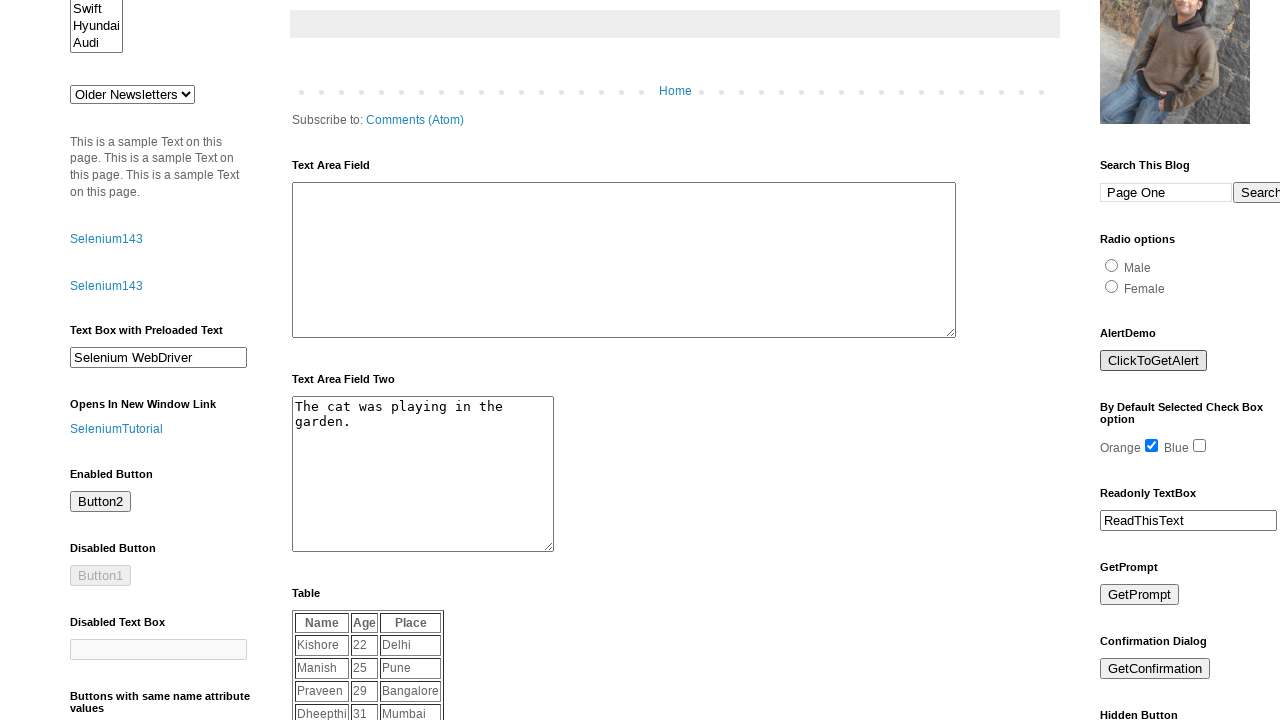

Alert dialog accepted
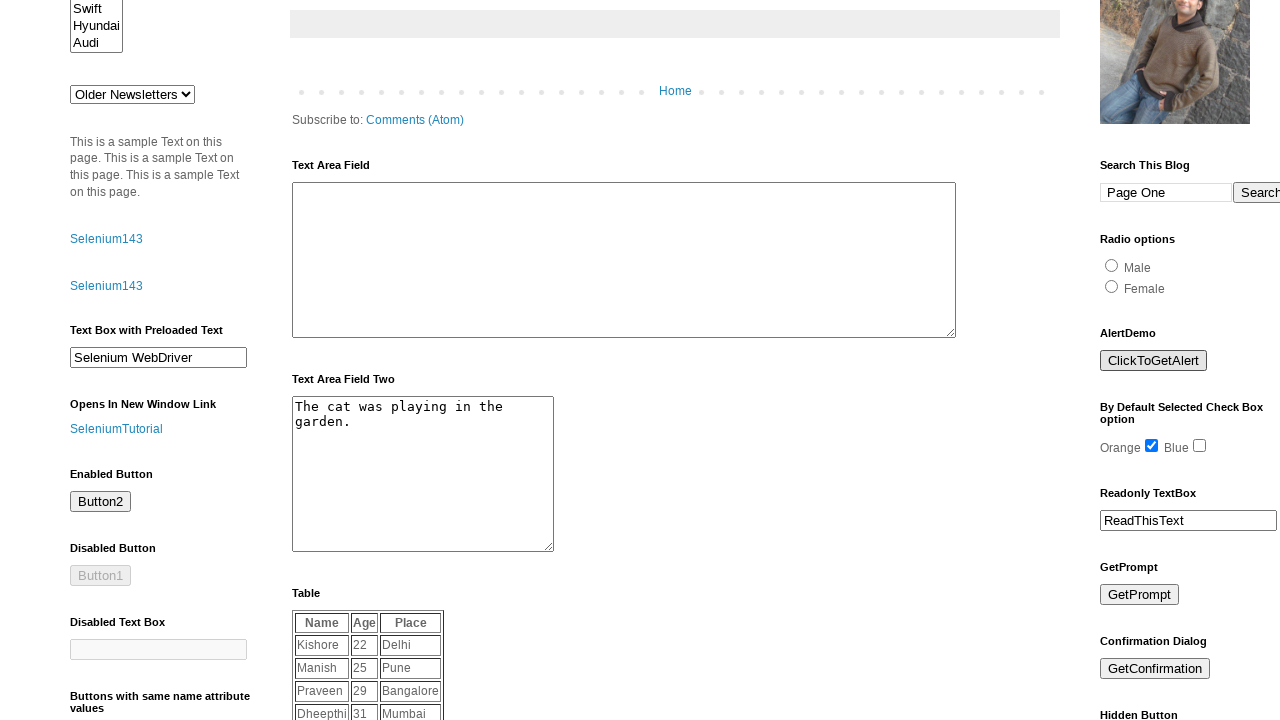

Clicked alert button again at (1154, 361) on #alert1
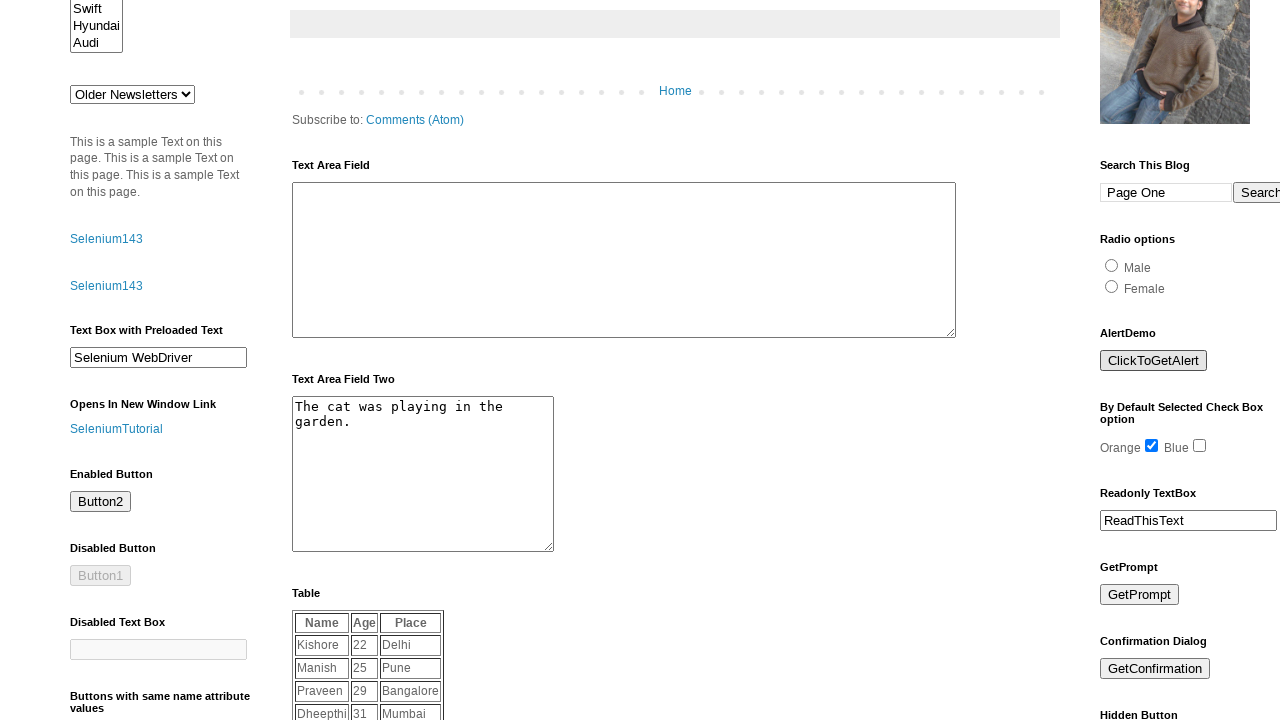

Alert dialog dismissed
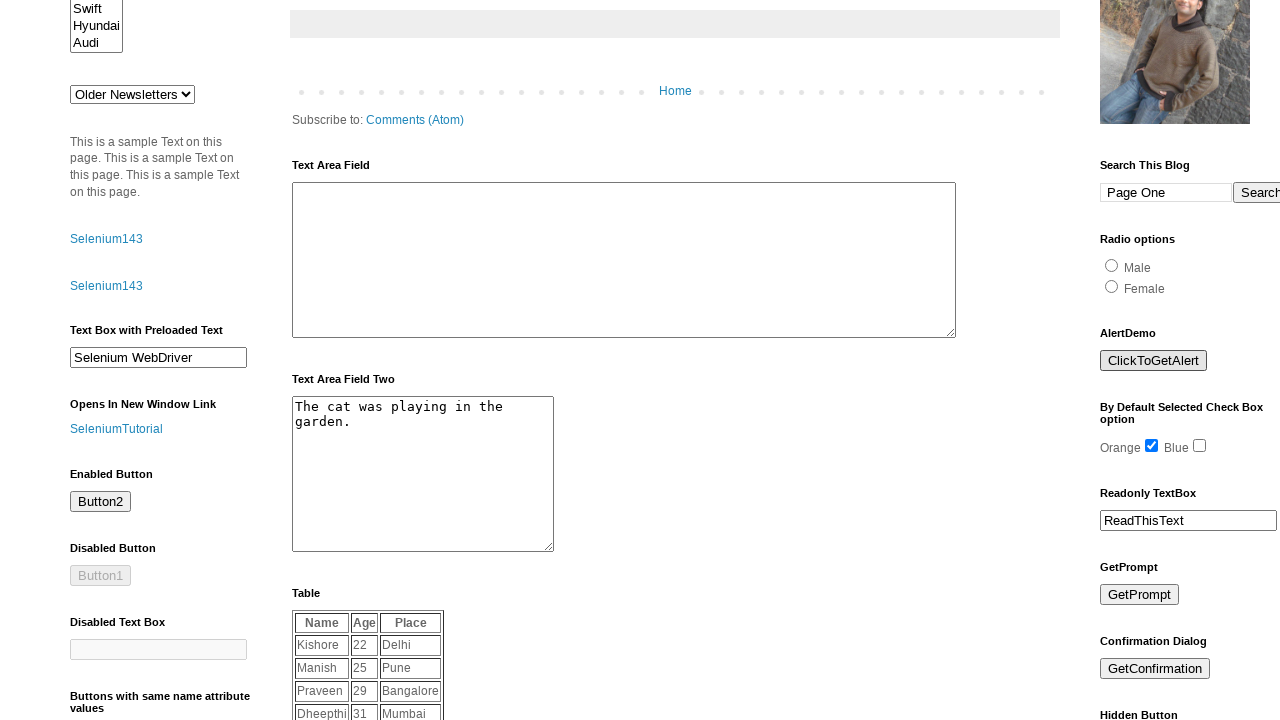

Page reloaded
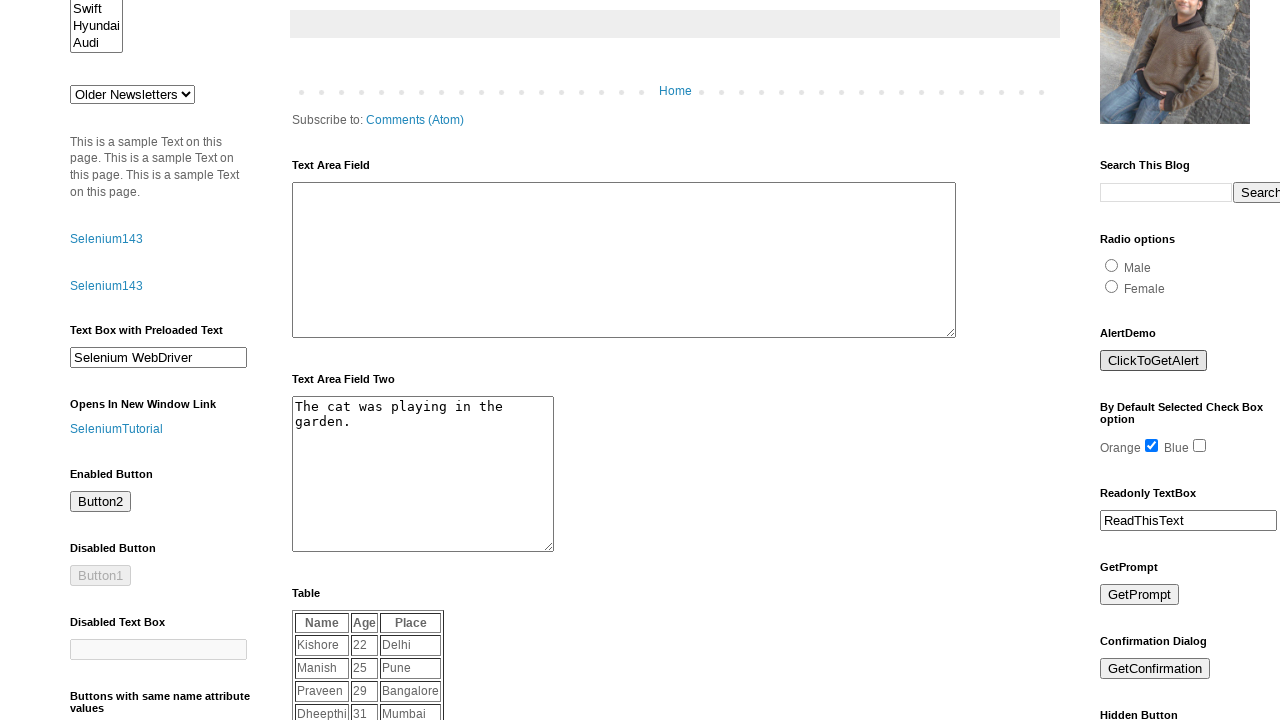

Retrieved text from paragraph element: PracticeAutomationHere
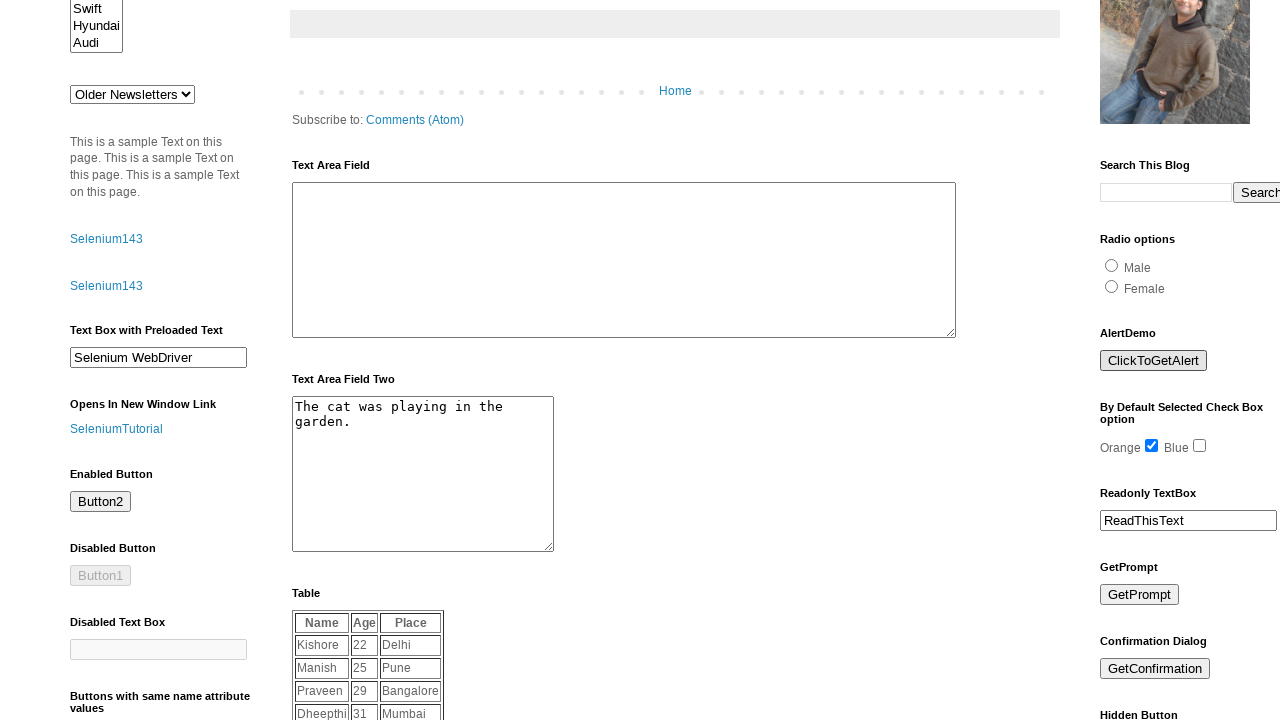

Clicked to open popup window at (132, 360) on text='Open a popup window'
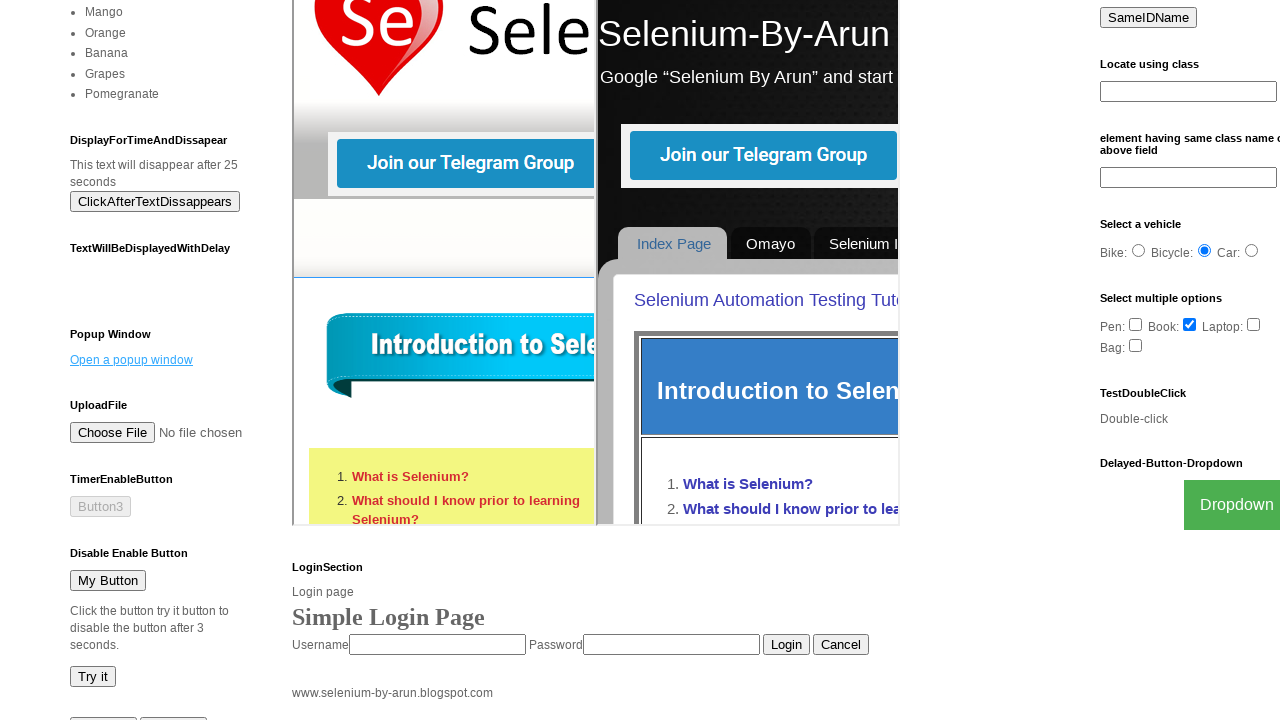

Popup window opened and captured
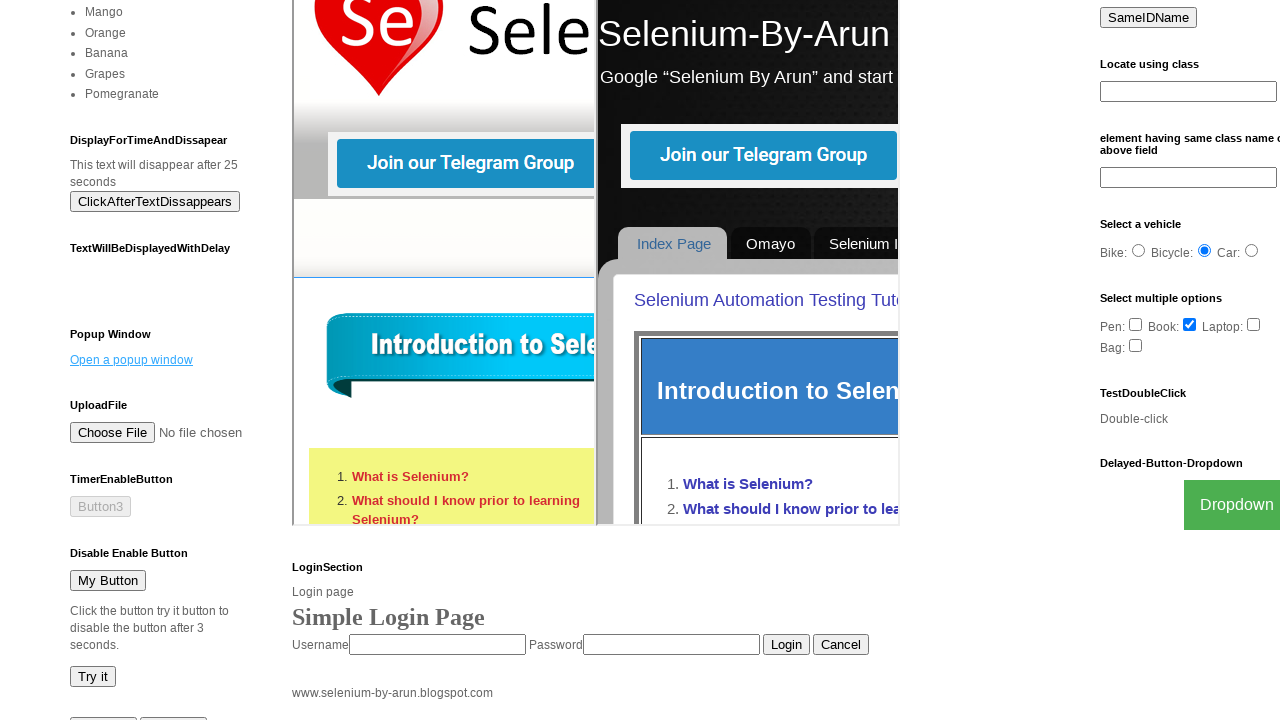

Closed popup window
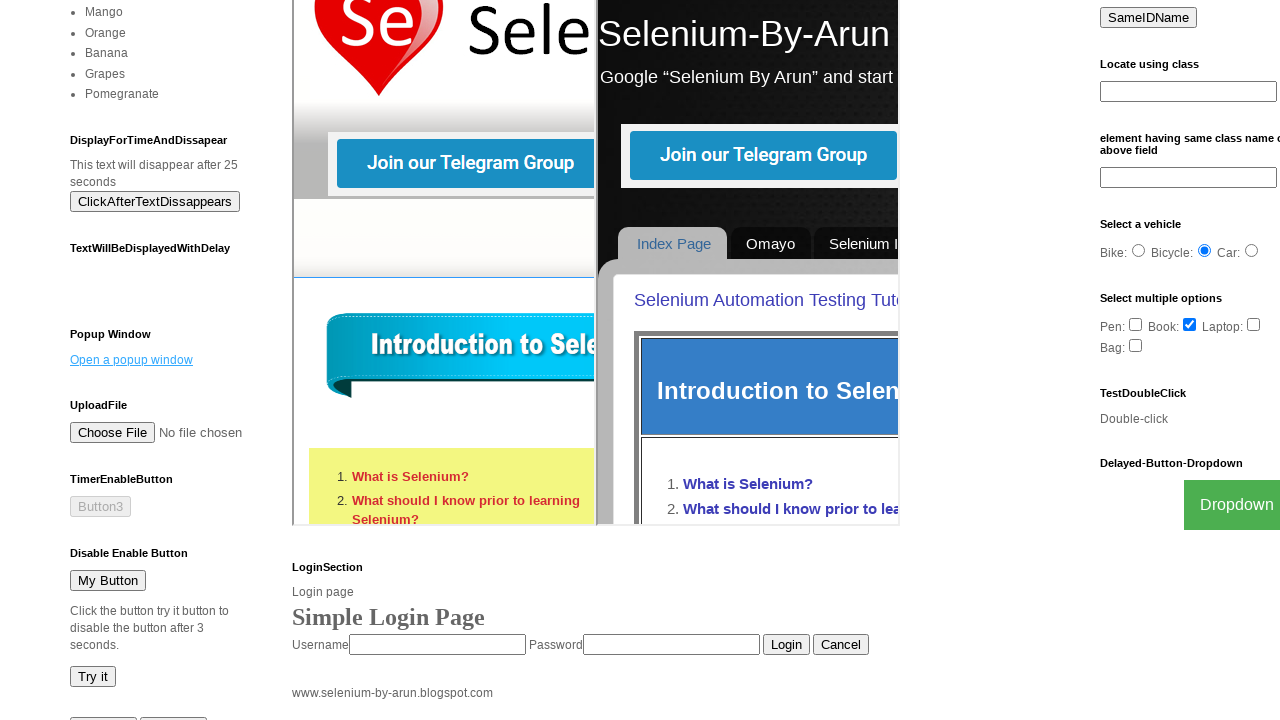

Clicked on 'compendiumdev' link at (1160, 360) on text='compendiumdev'
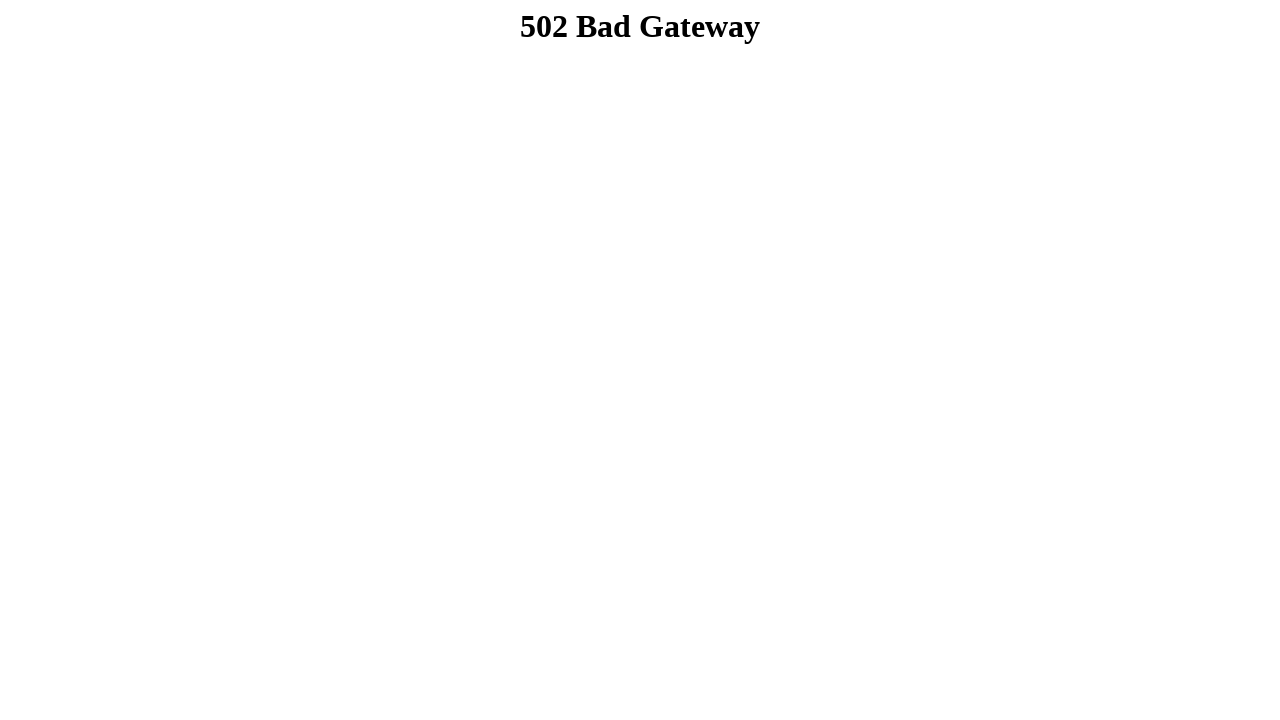

Navigated back in browser history
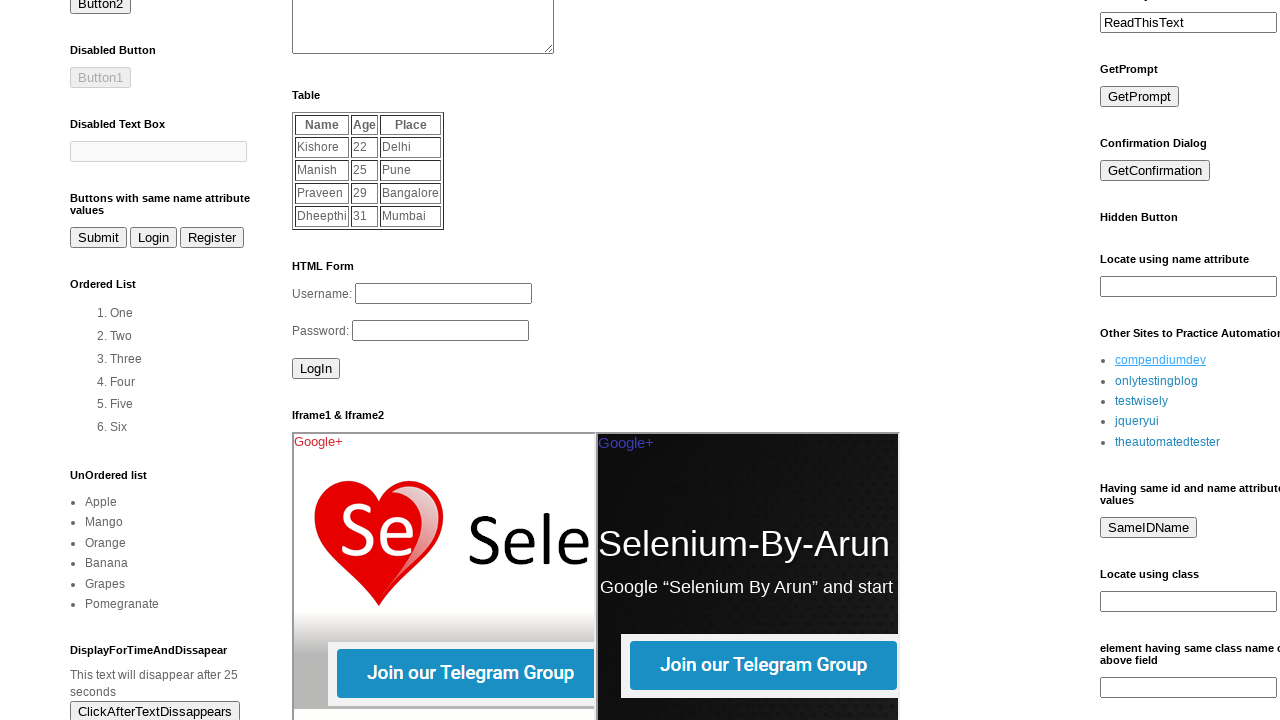

Navigated forward in browser history
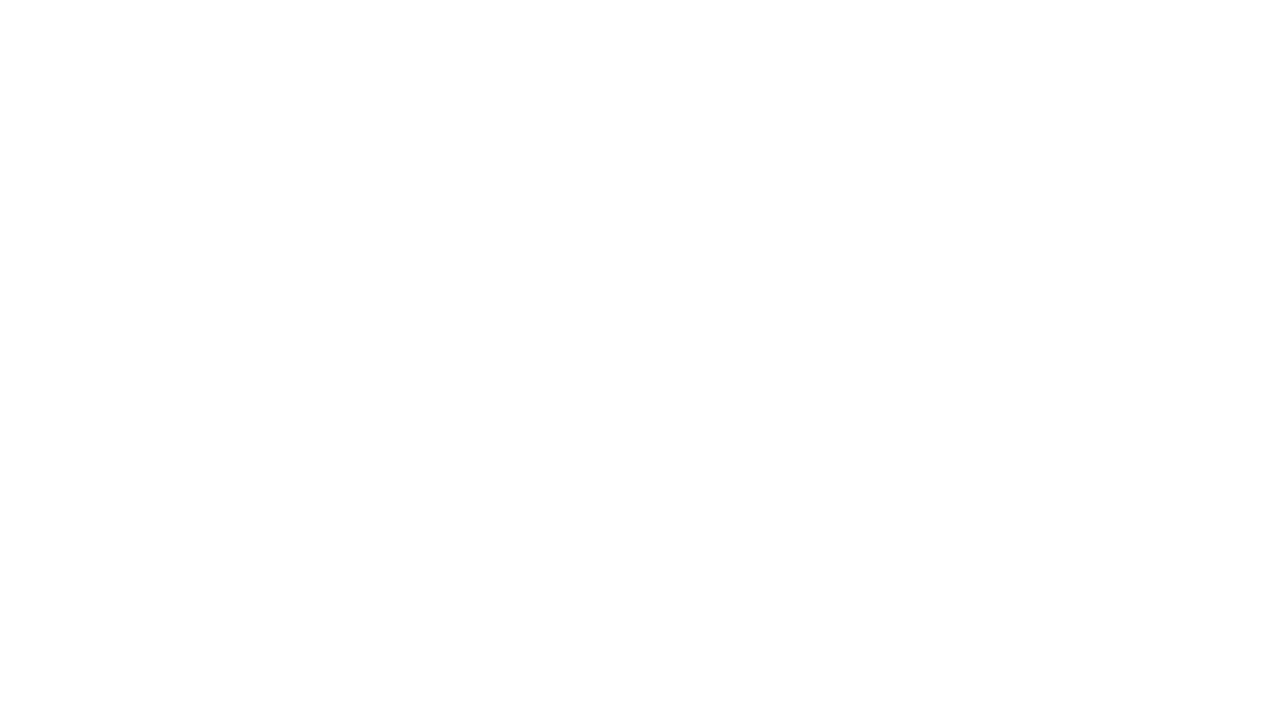

Attempted to click non-existent element #xyzabc - handled gracefully on #xyzabc
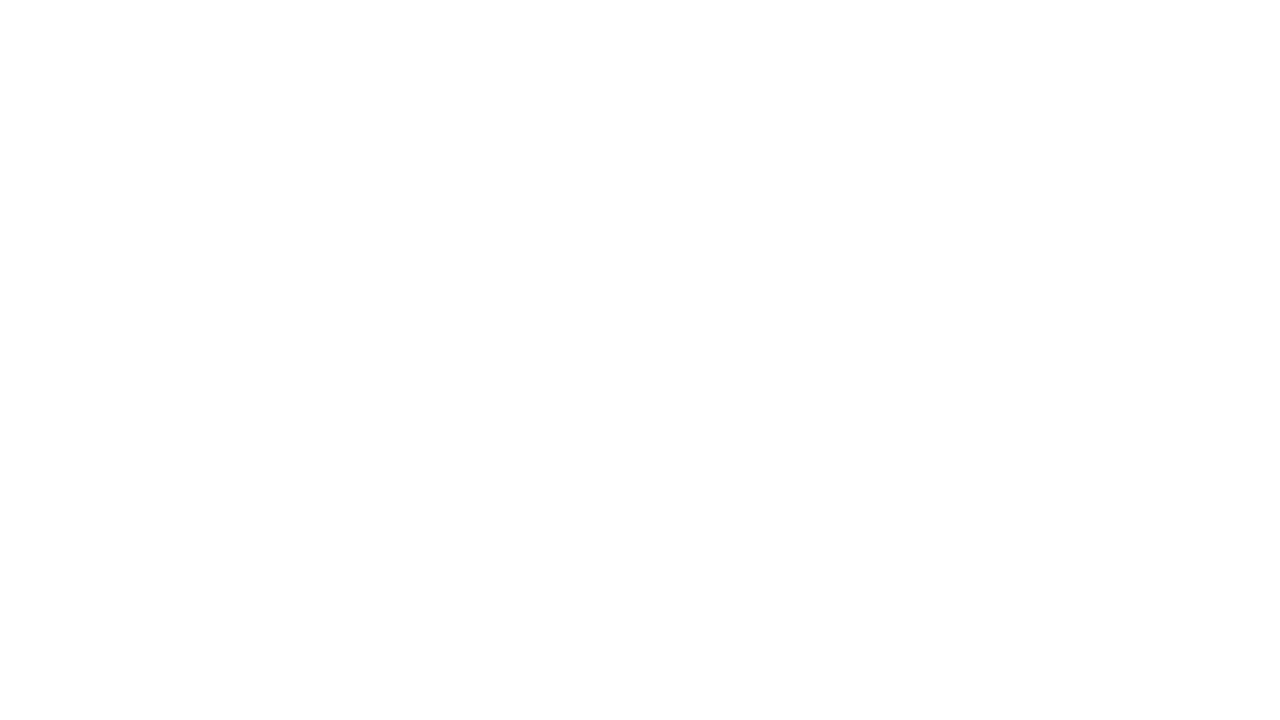

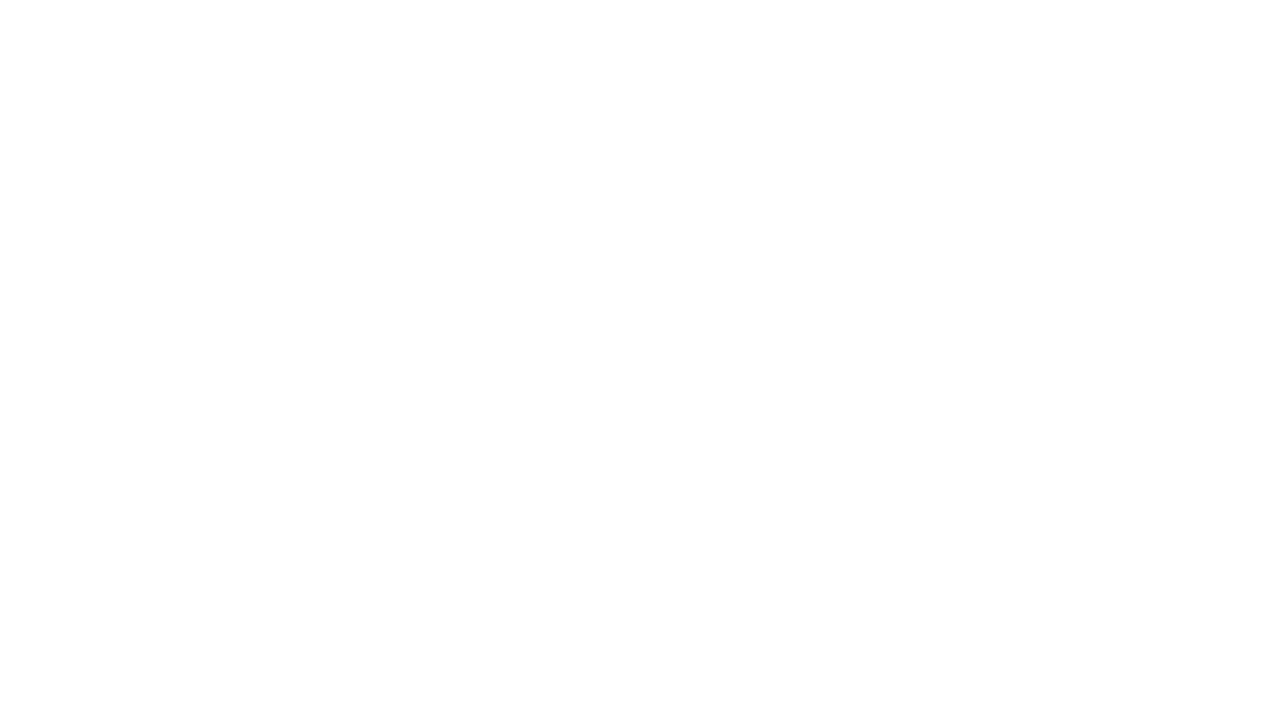